Navigates to a radio button practice page and clicks on the visible male radio button by checking its position

Starting URL: http://seleniumpractise.blogspot.com/2016/08/how-to-automate-radio-button-in.html

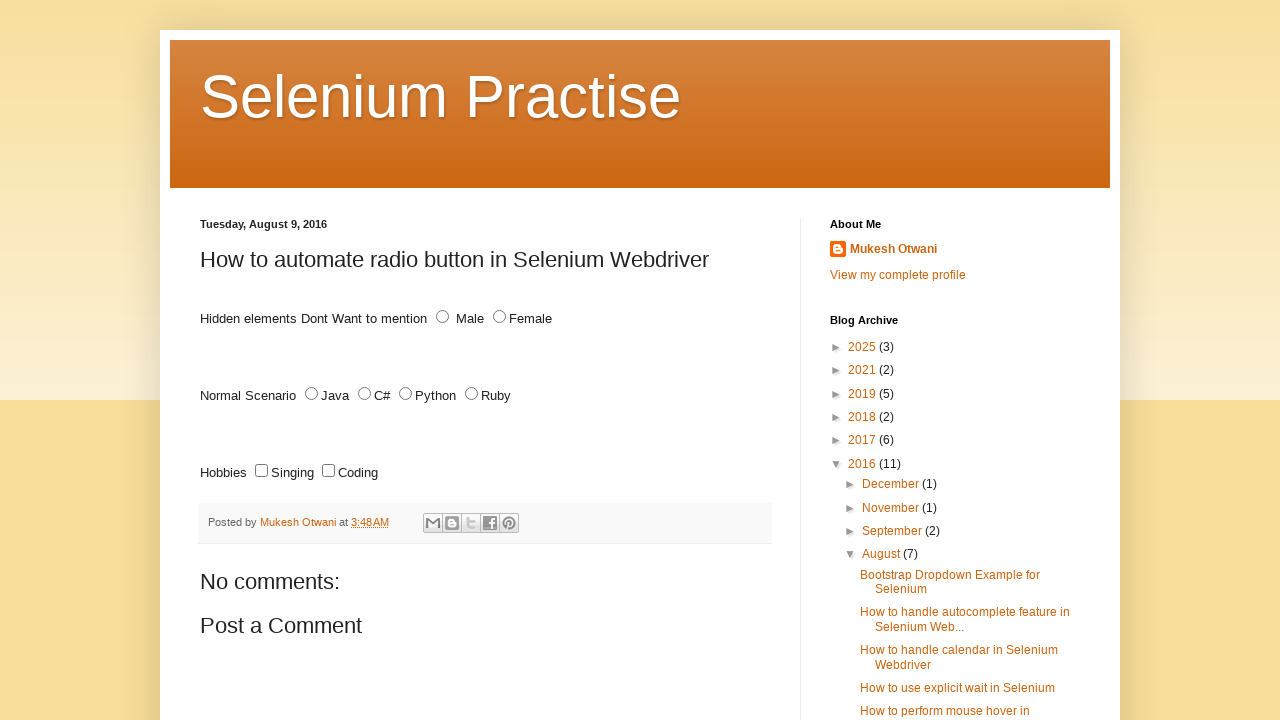

Waited for page to load - DOM content loaded
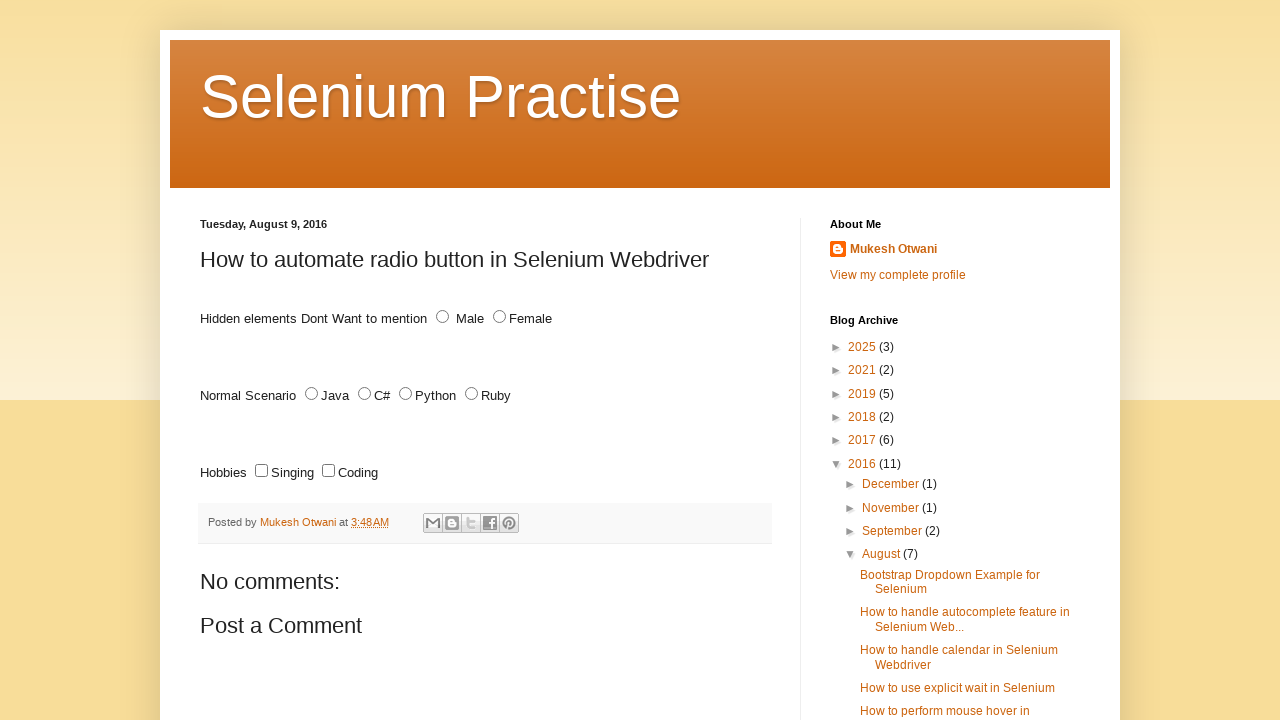

Located all radio button elements with id 'male'
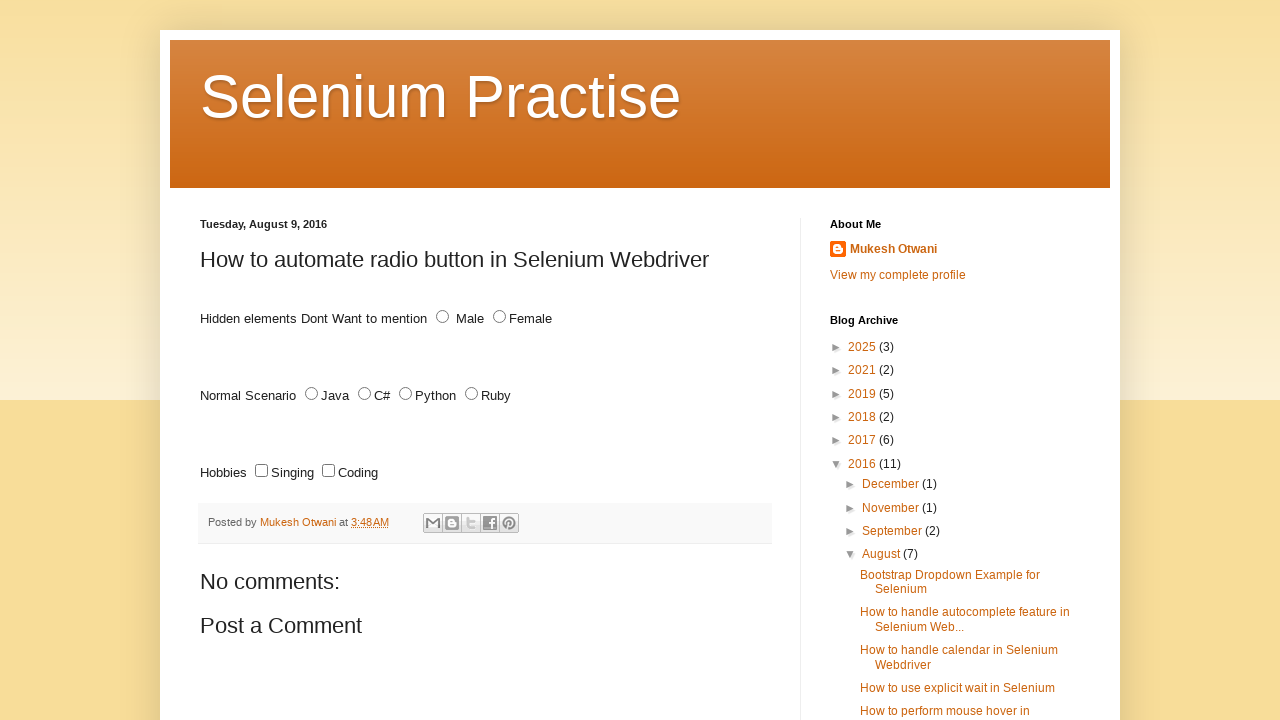

Retrieved bounding box for radio button to check visibility
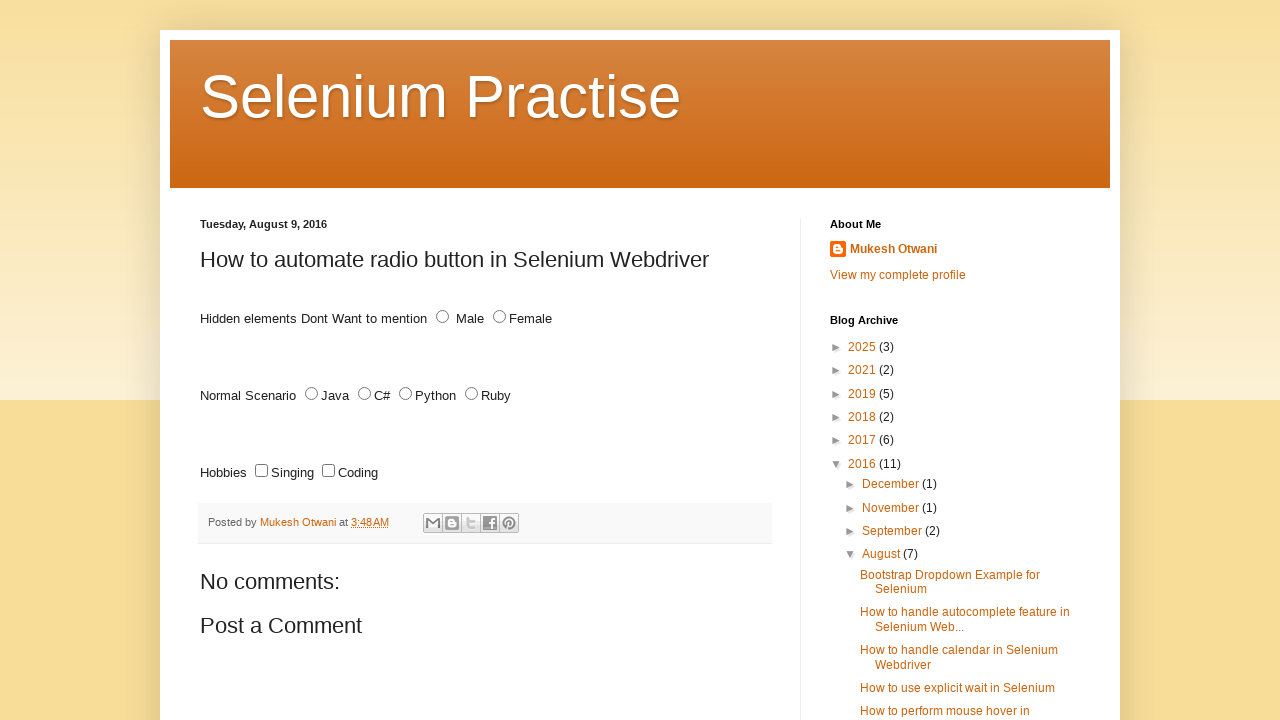

Retrieved bounding box for radio button to check visibility
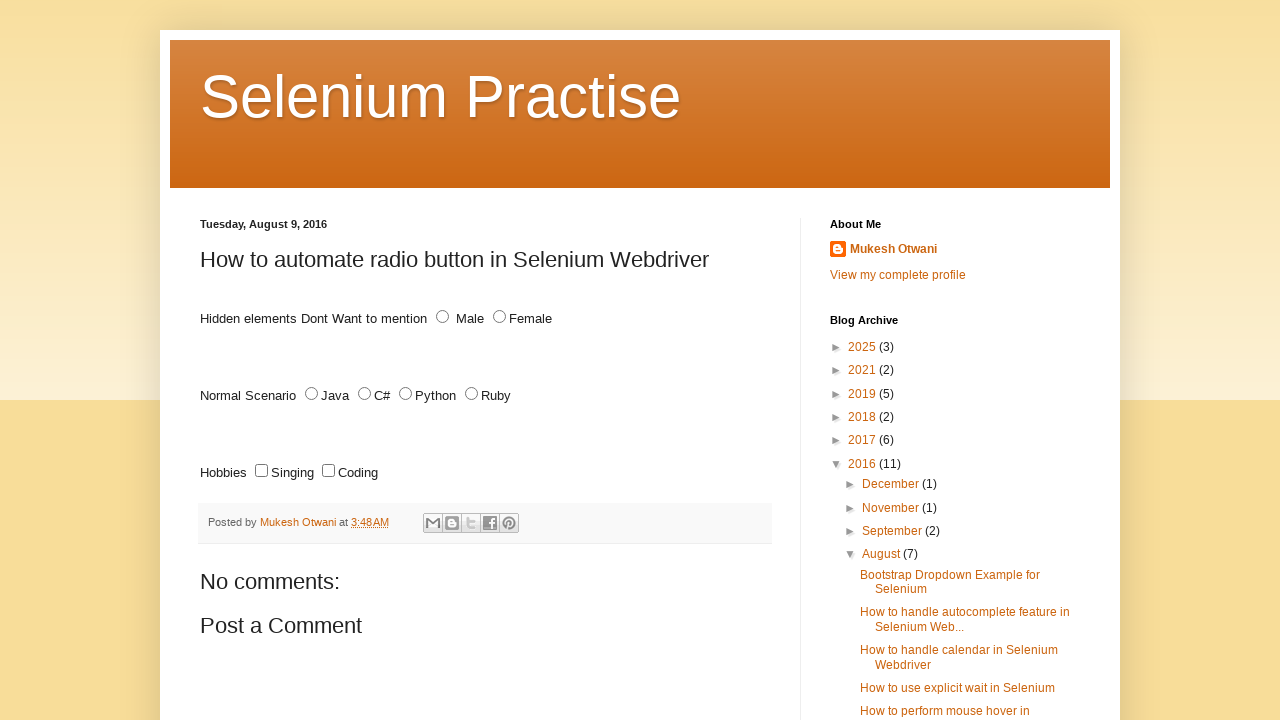

Clicked the visible male radio button at (442, 317) on #male >> nth=1
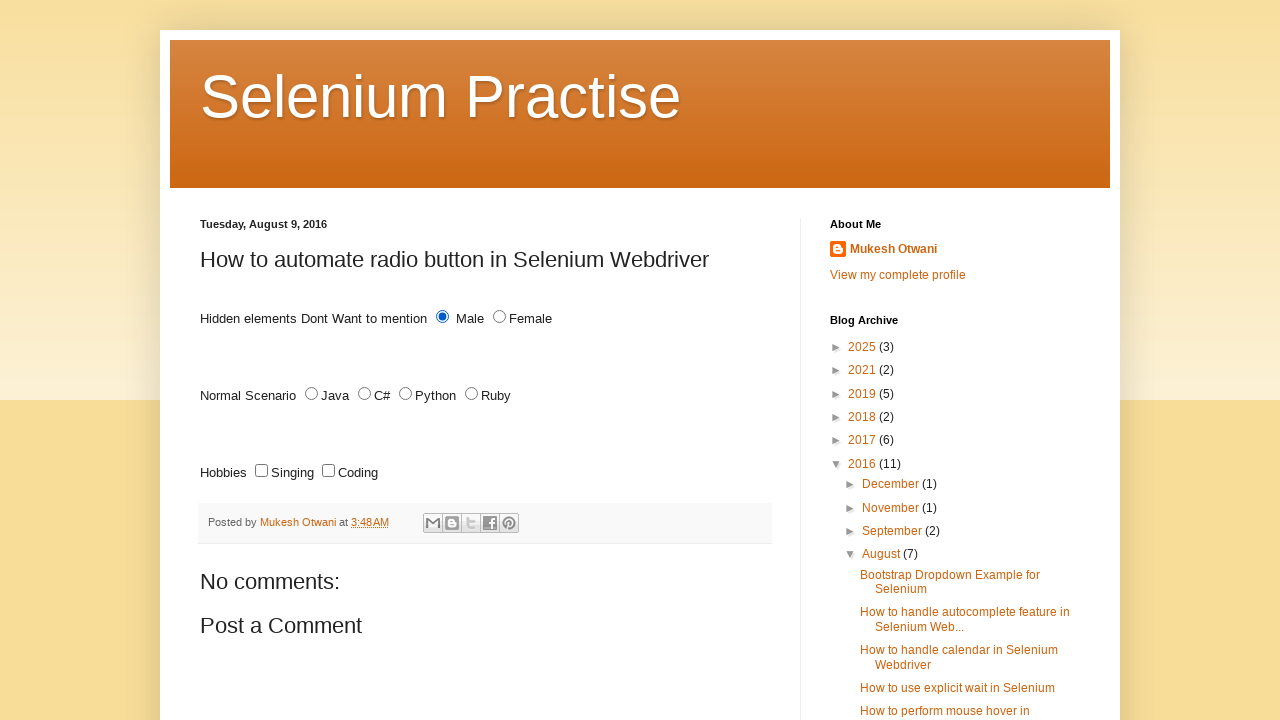

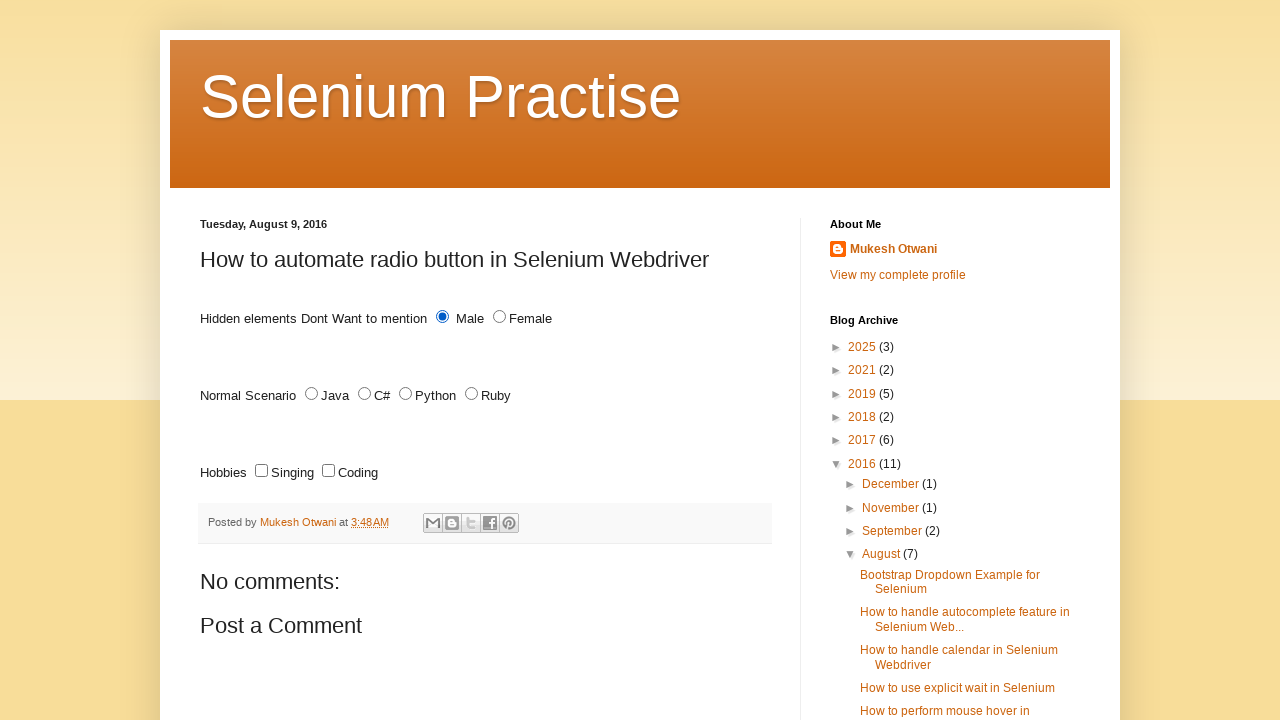